Opens the Lanqiao website and verifies the page loads successfully

Starting URL: https://www.lanqiao.cn/

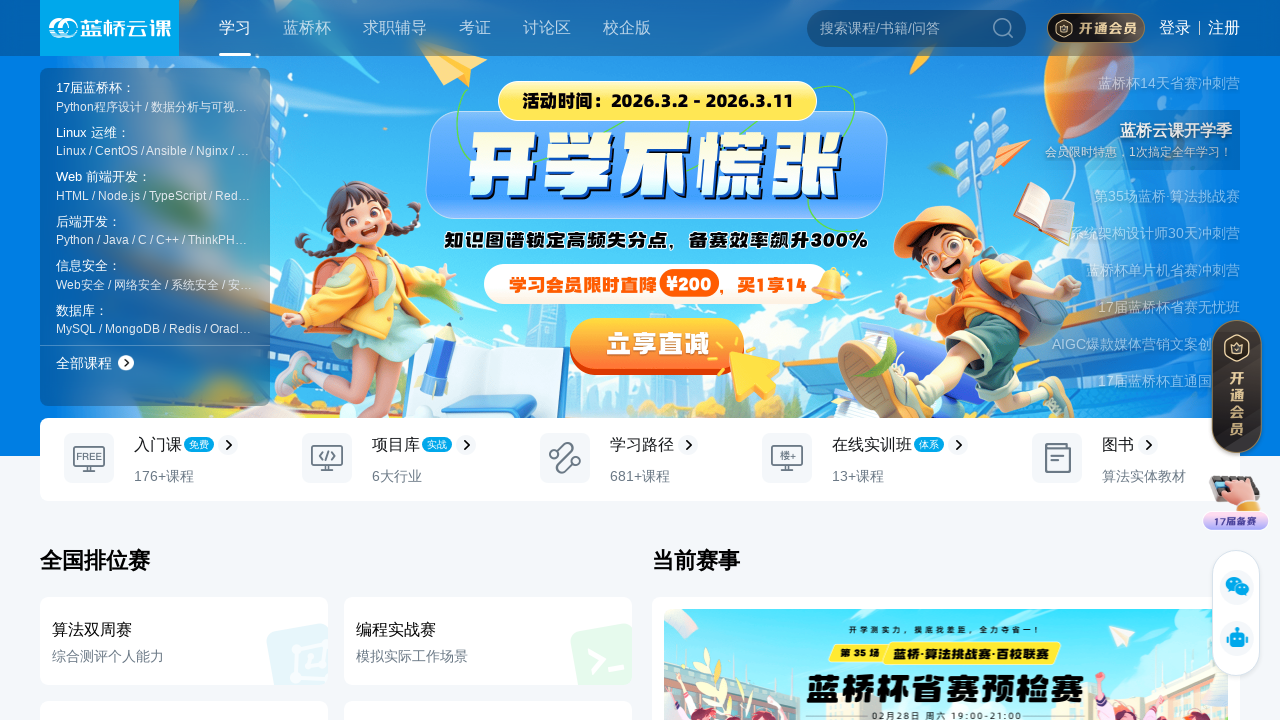

Waited for page to reach domcontentloaded state
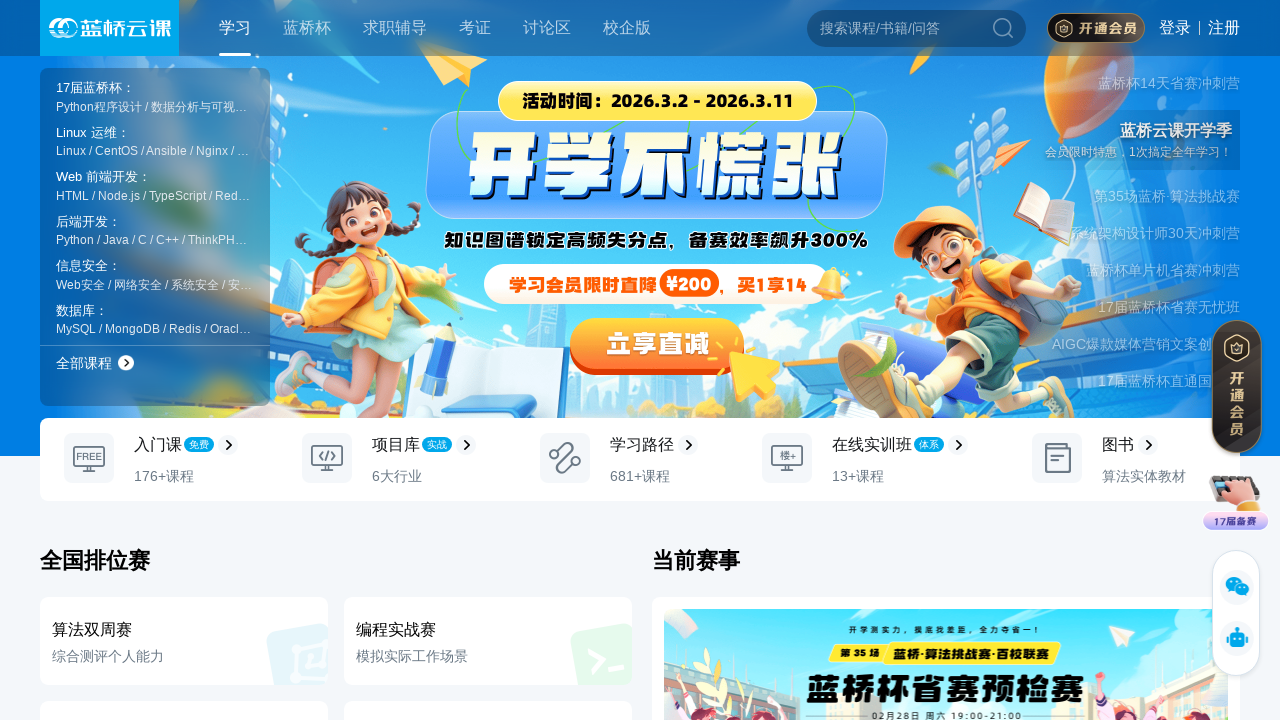

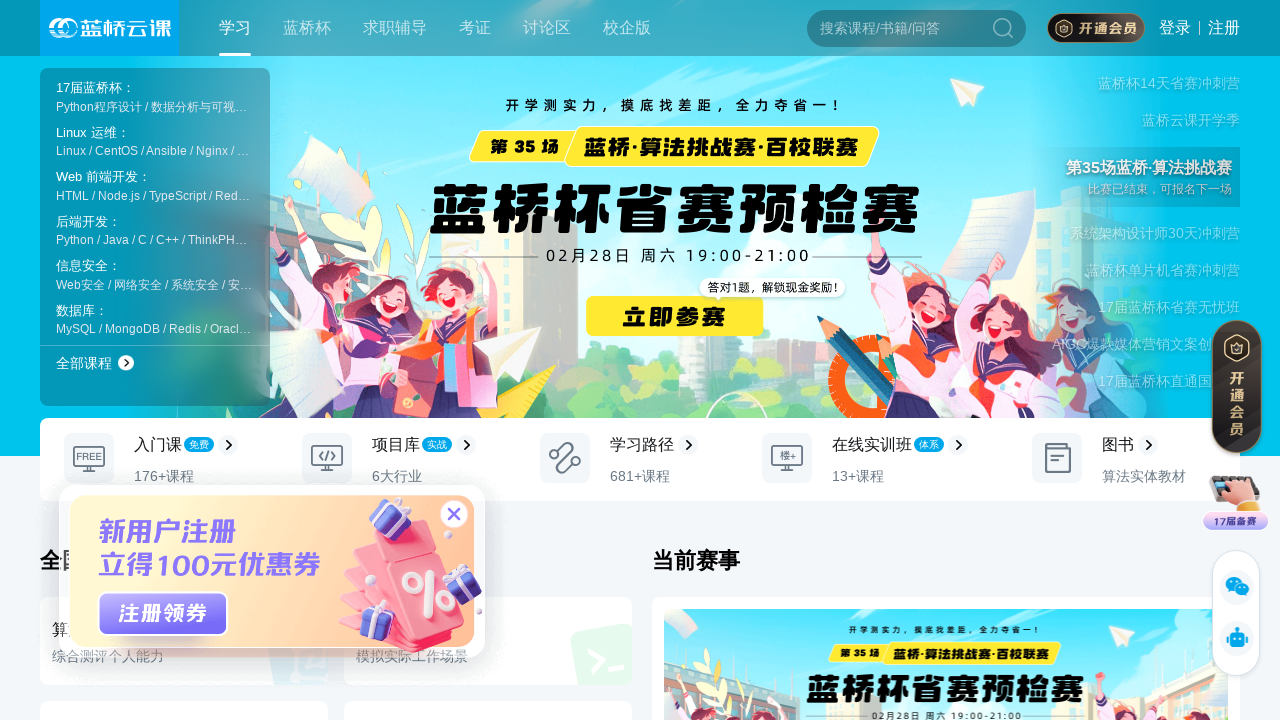